Tests show/hide button functionality by clicking Show button to reveal text, then Hide button to hide it

Starting URL: https://kristinek.github.io/site/examples/actions

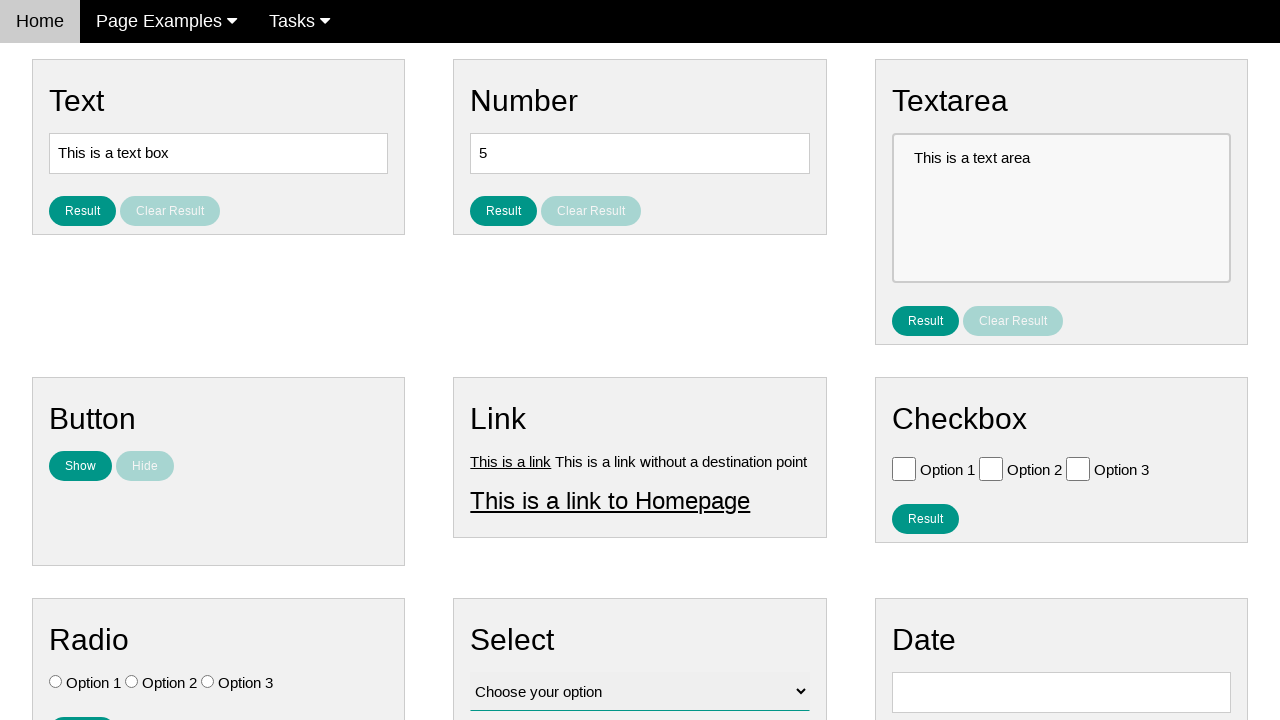

Navigated to actions example page
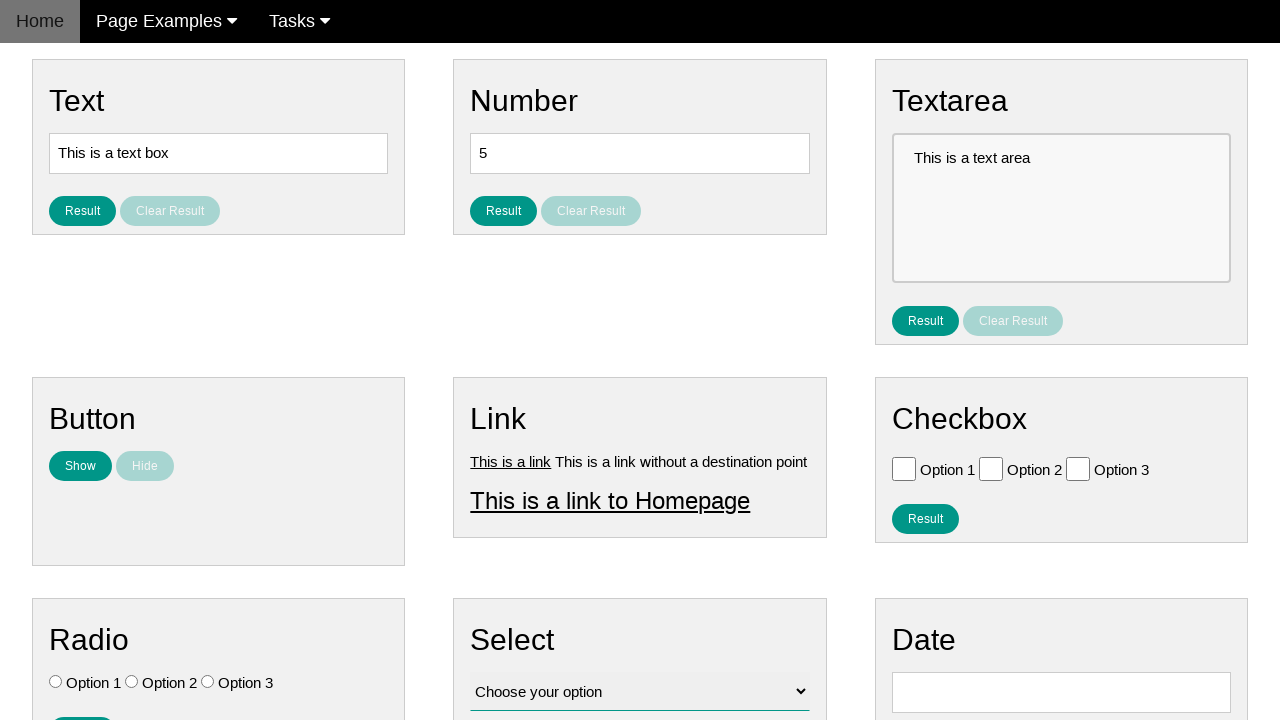

Verified text is initially hidden
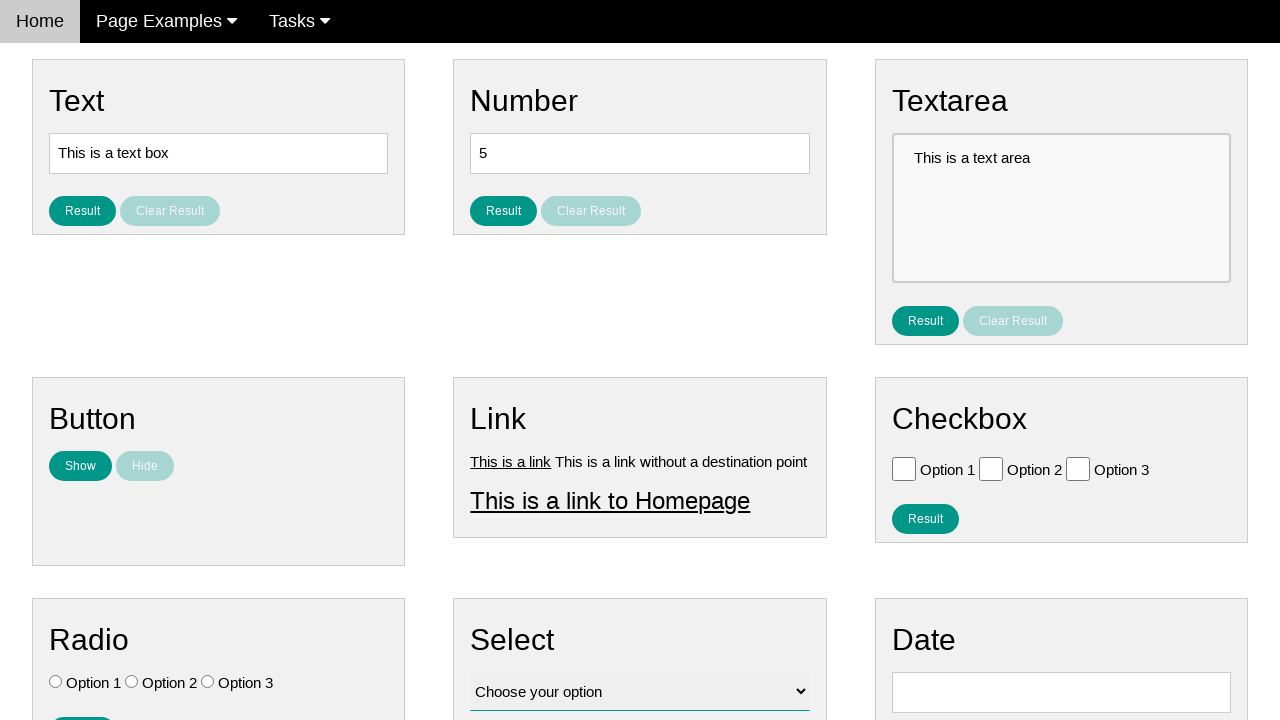

Verified Show button is enabled
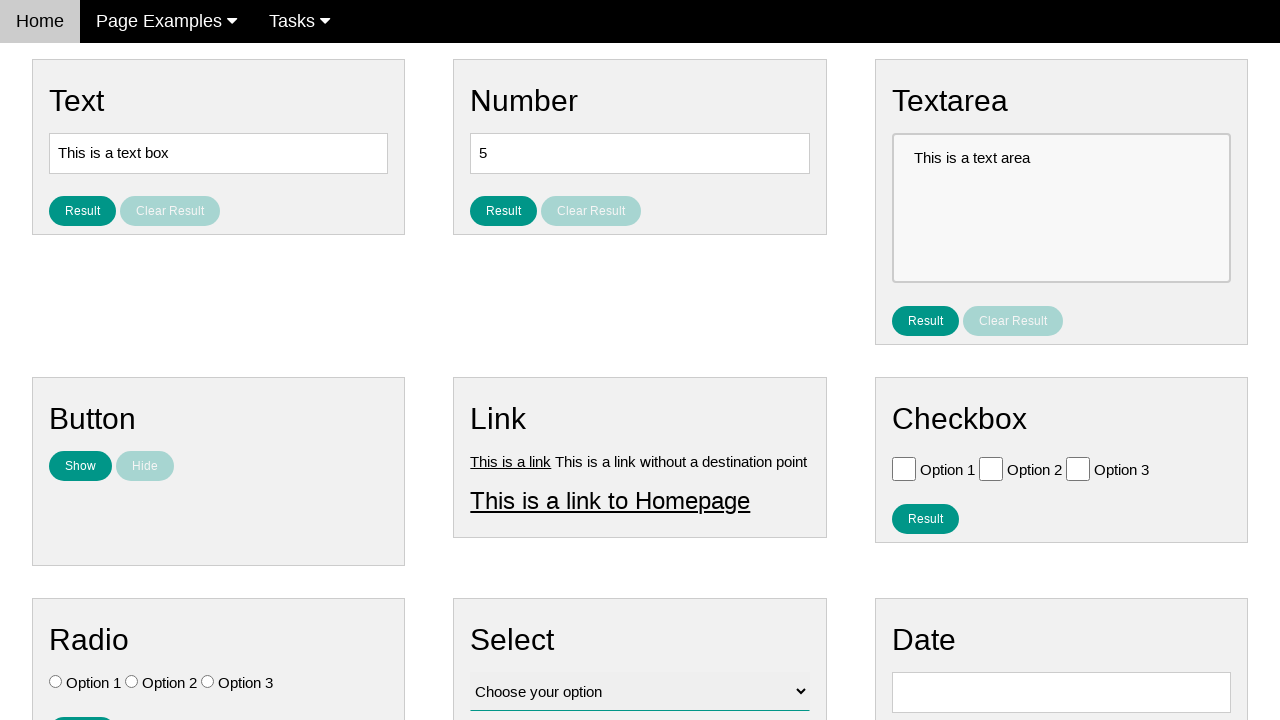

Verified Hide button is disabled
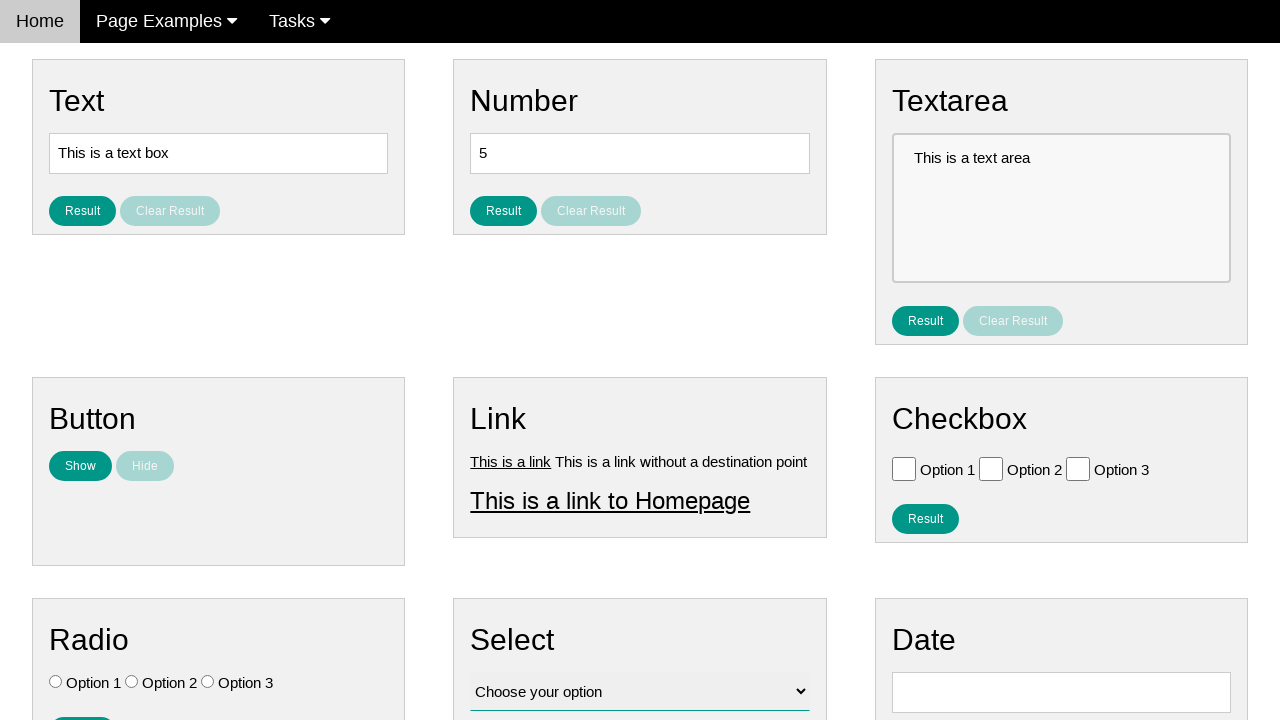

Clicked Show button to reveal text at (80, 466) on #show_text
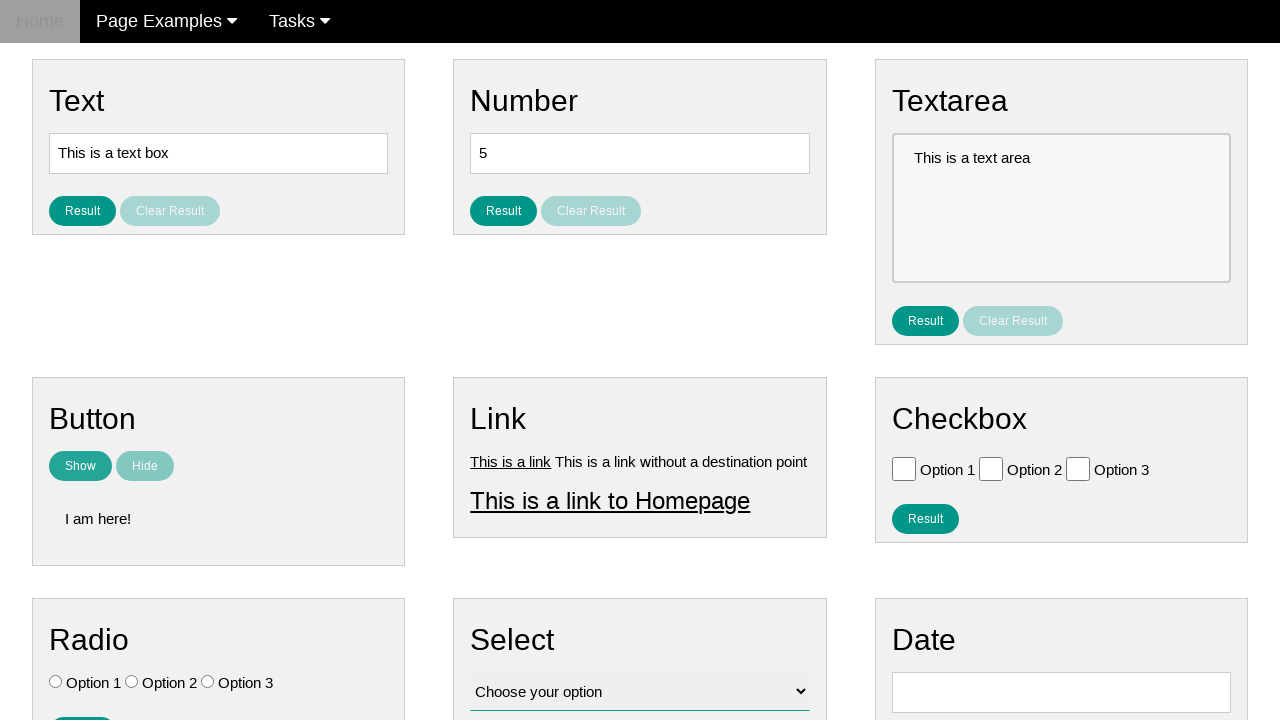

Verified text is now visible
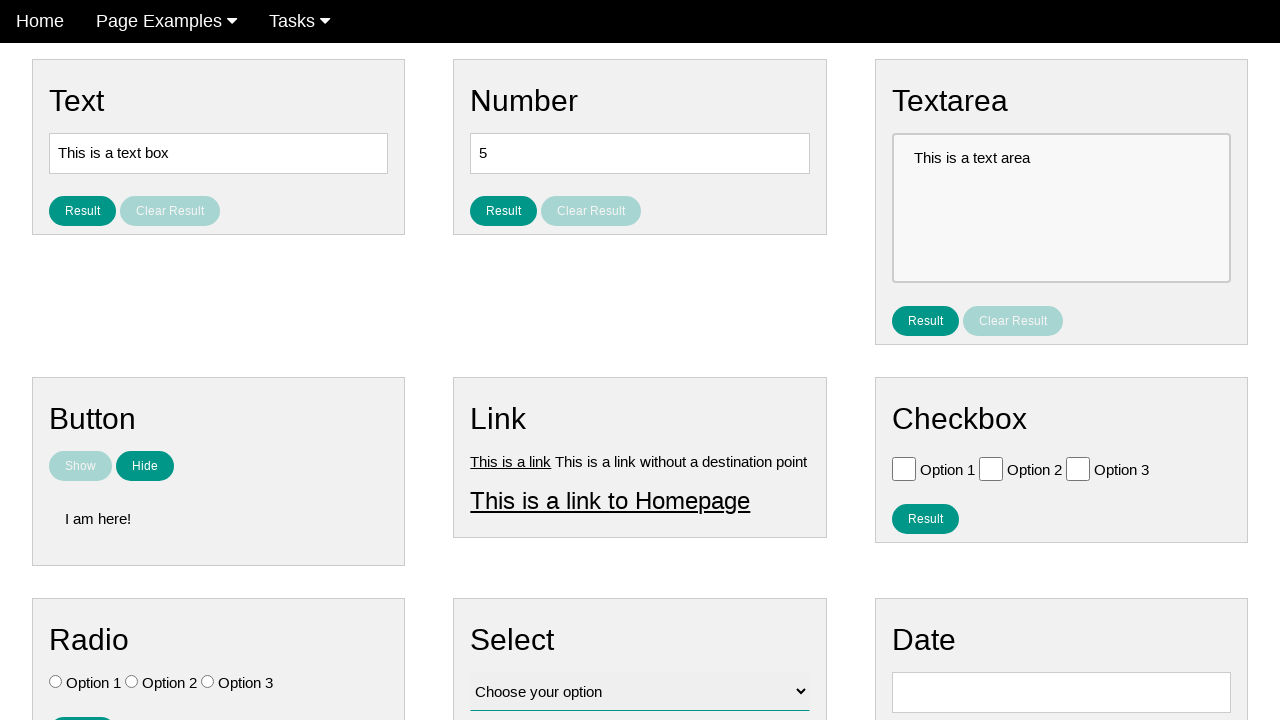

Verified Show button is disabled
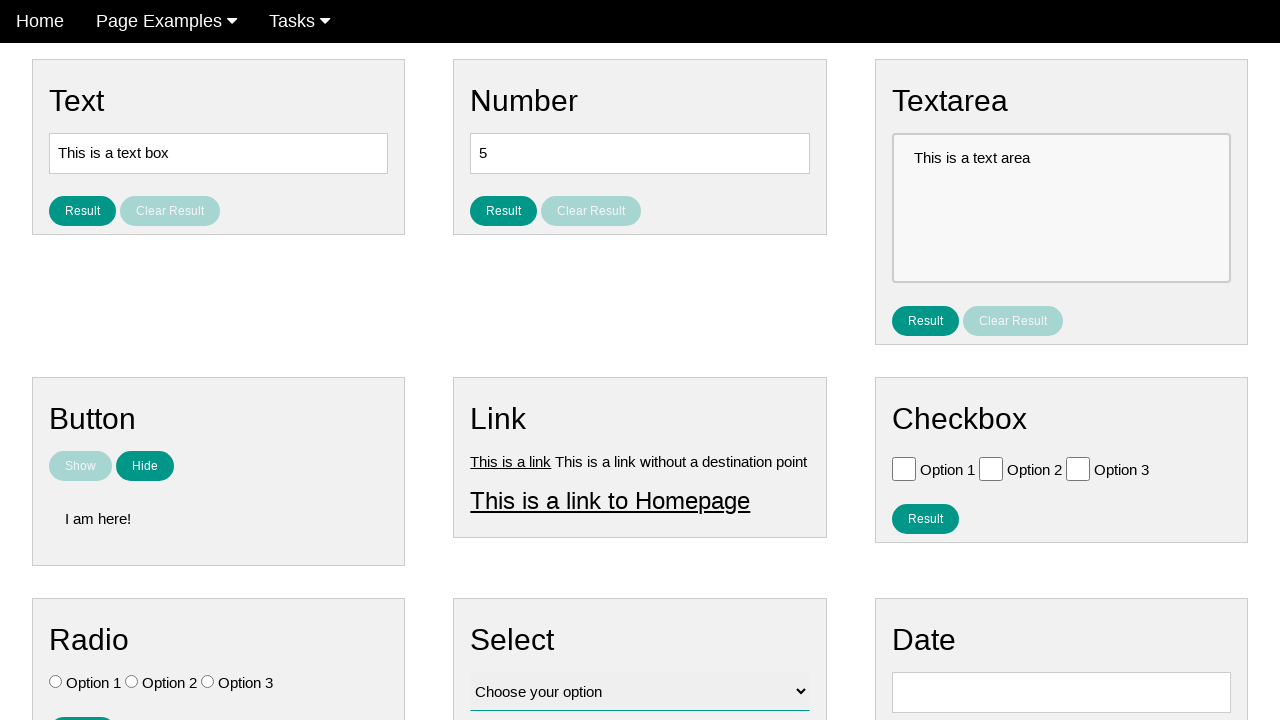

Verified Hide button is enabled
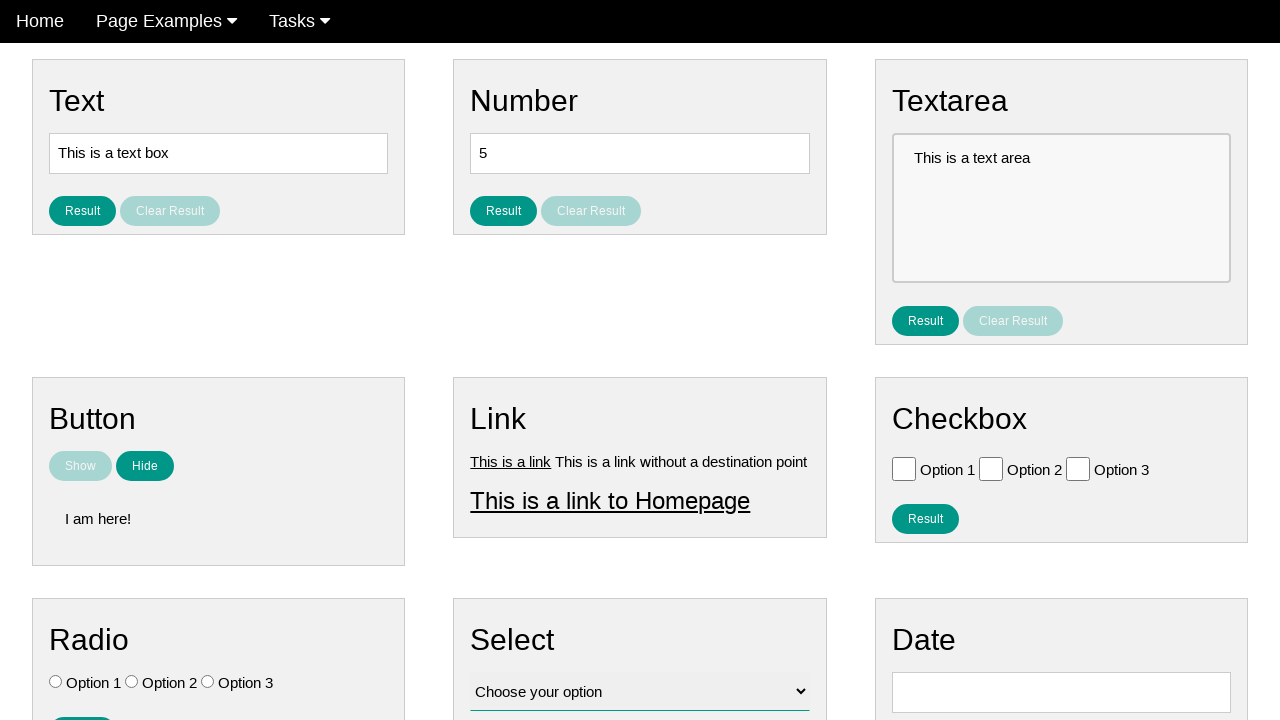

Clicked Hide button to hide text at (145, 466) on [name='hide_text']
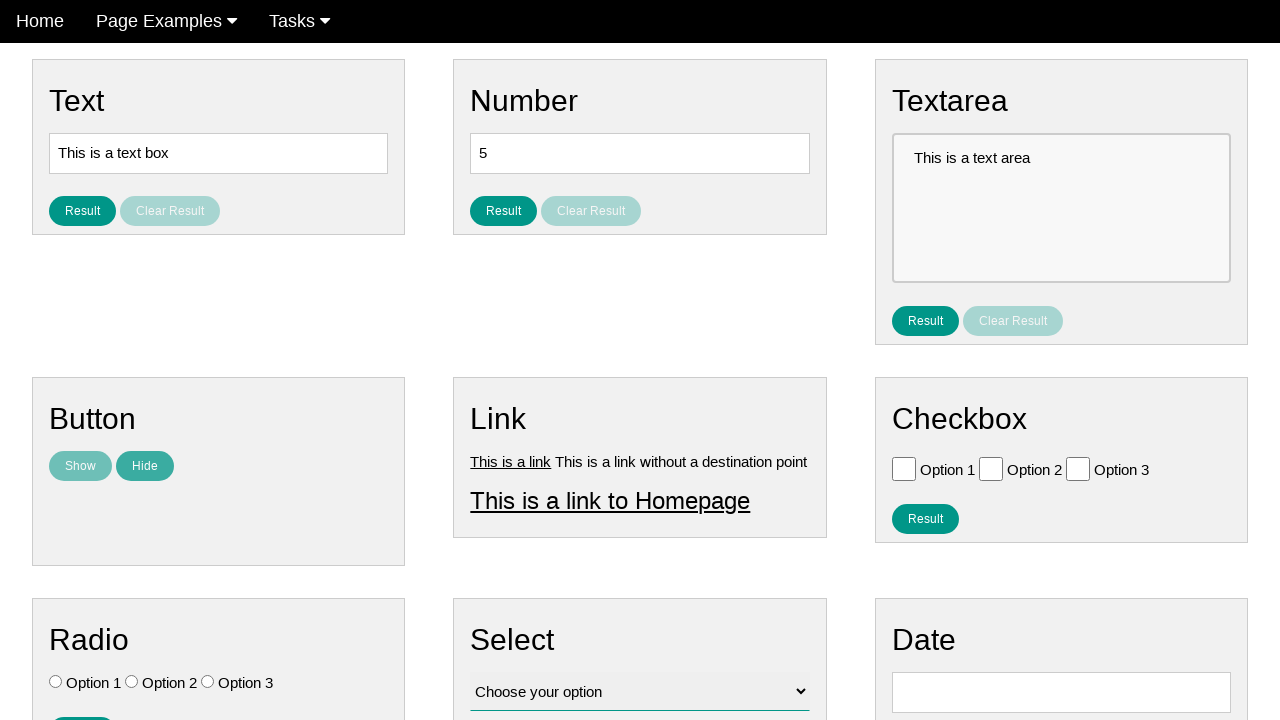

Verified text is hidden again
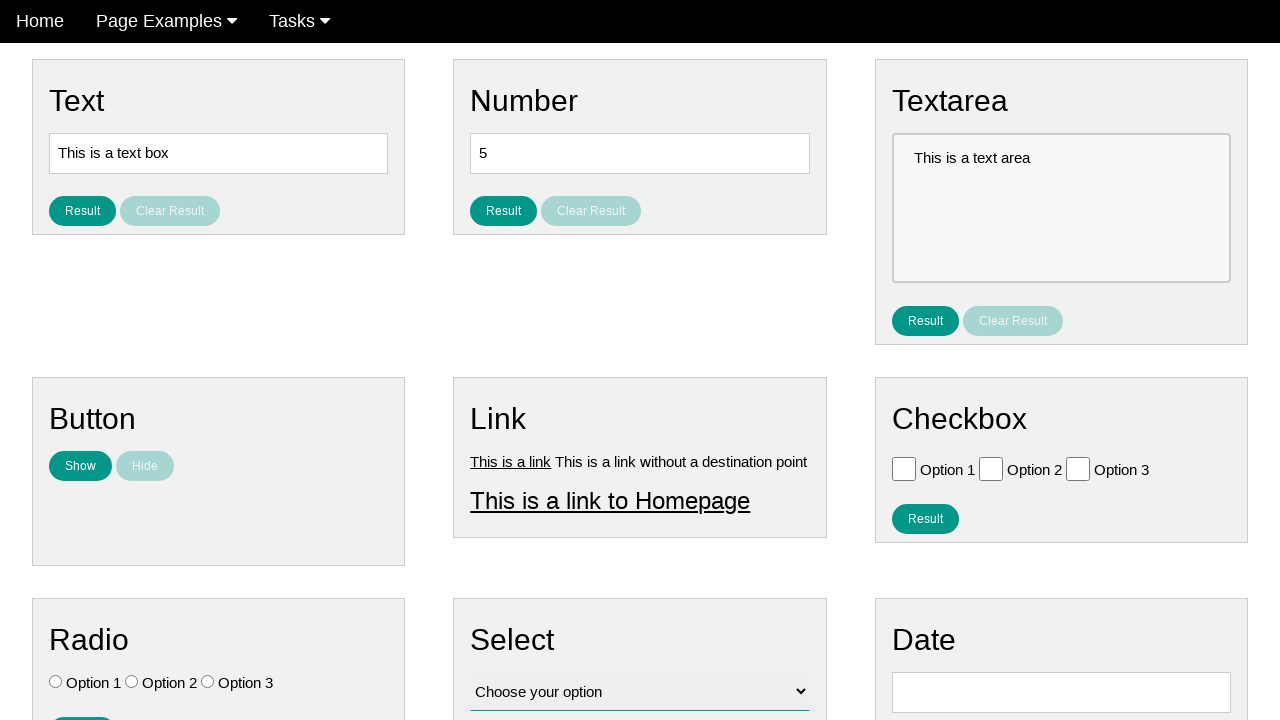

Verified Show button is enabled again
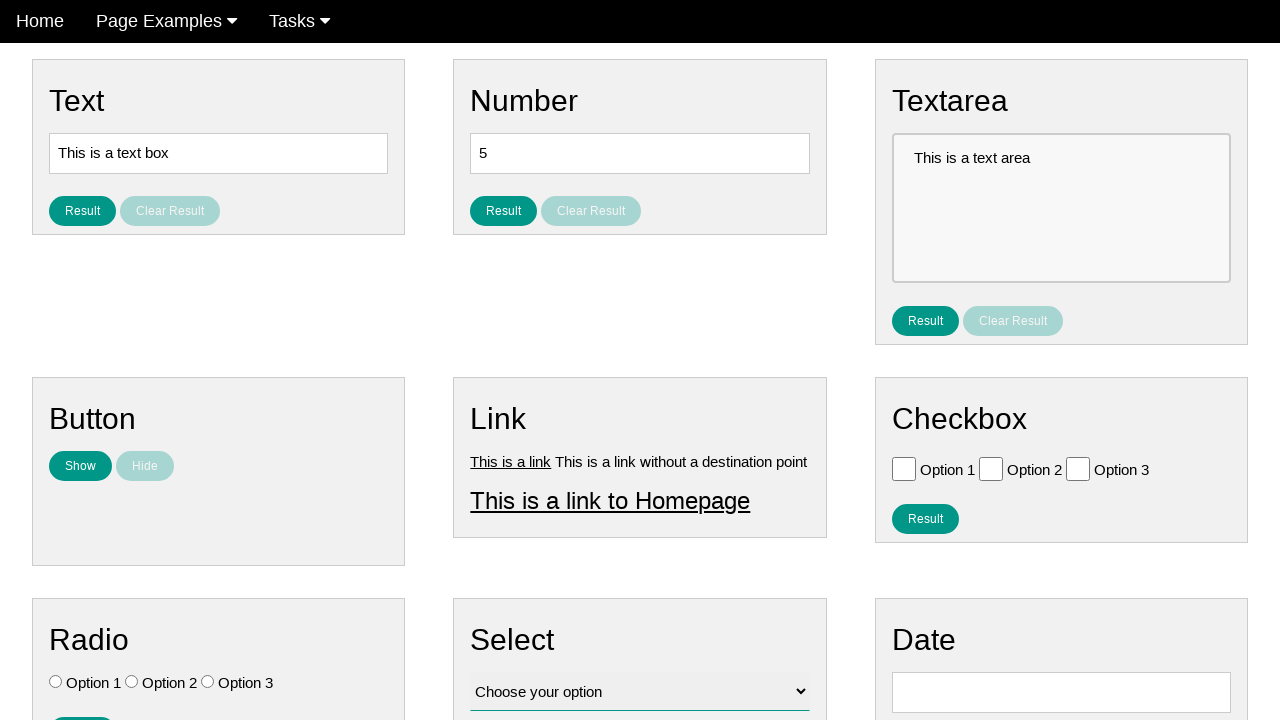

Verified Hide button is disabled again
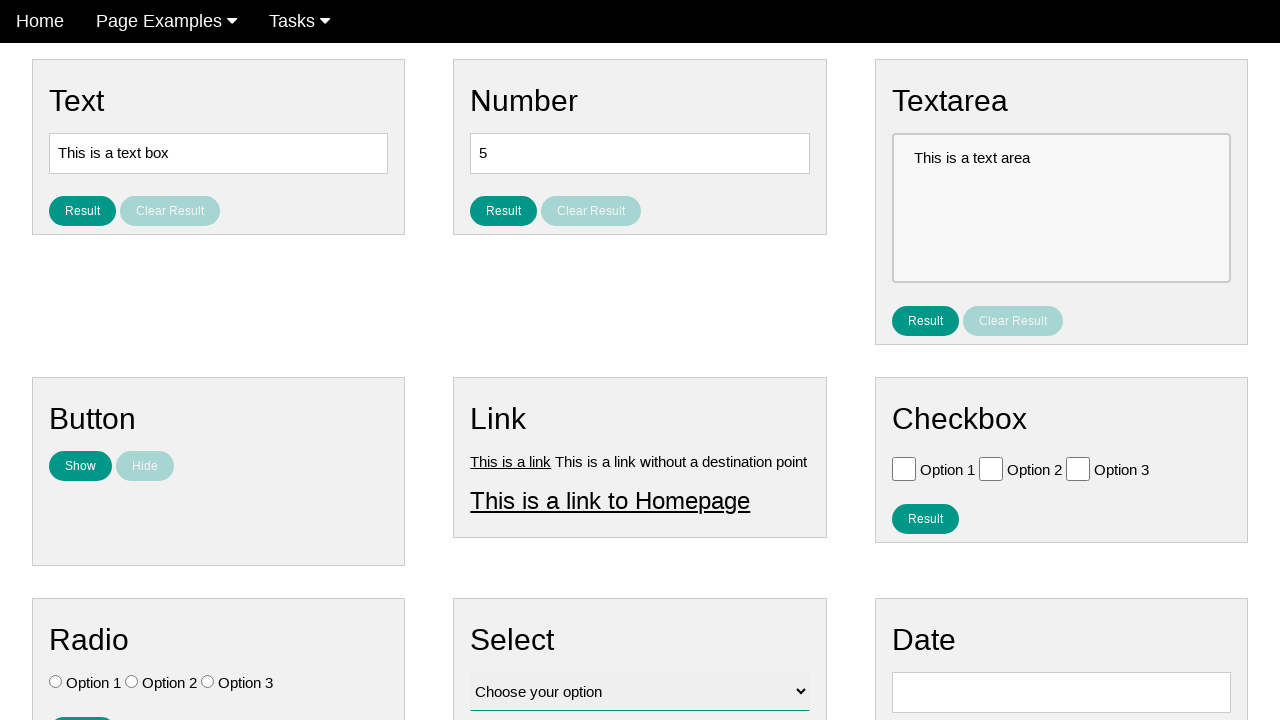

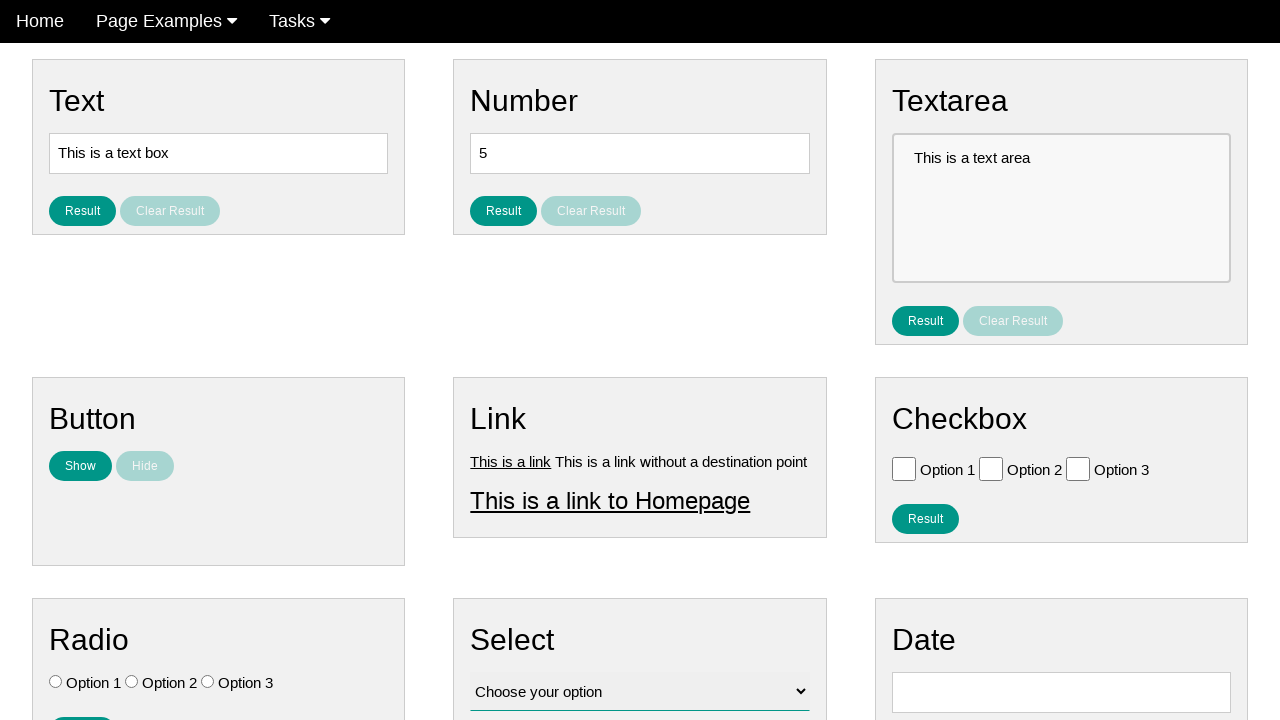